Tests dropdown selection functionality on a demo registration page by selecting an option from a dropdown menu and filling in a password field

Starting URL: https://demo.automationtesting.in/Register.html

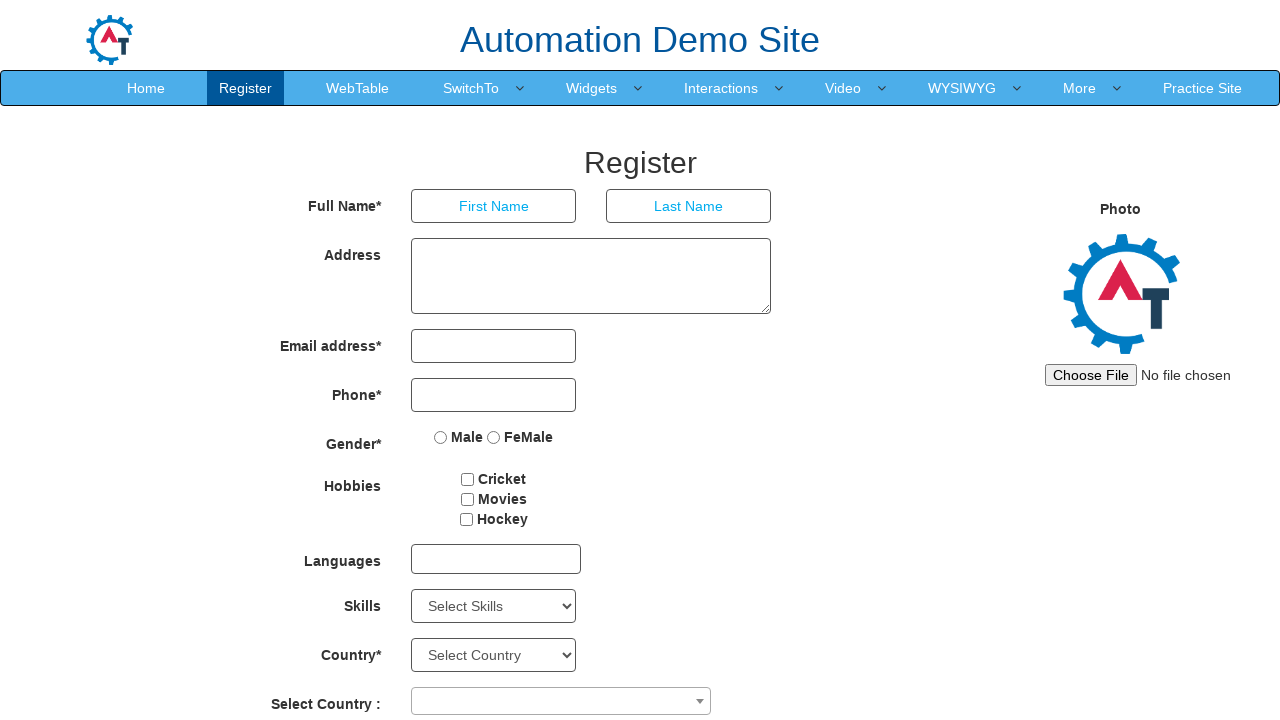

Selected option 'C' from the dropdown menu on (//select[@type='text'])[1]
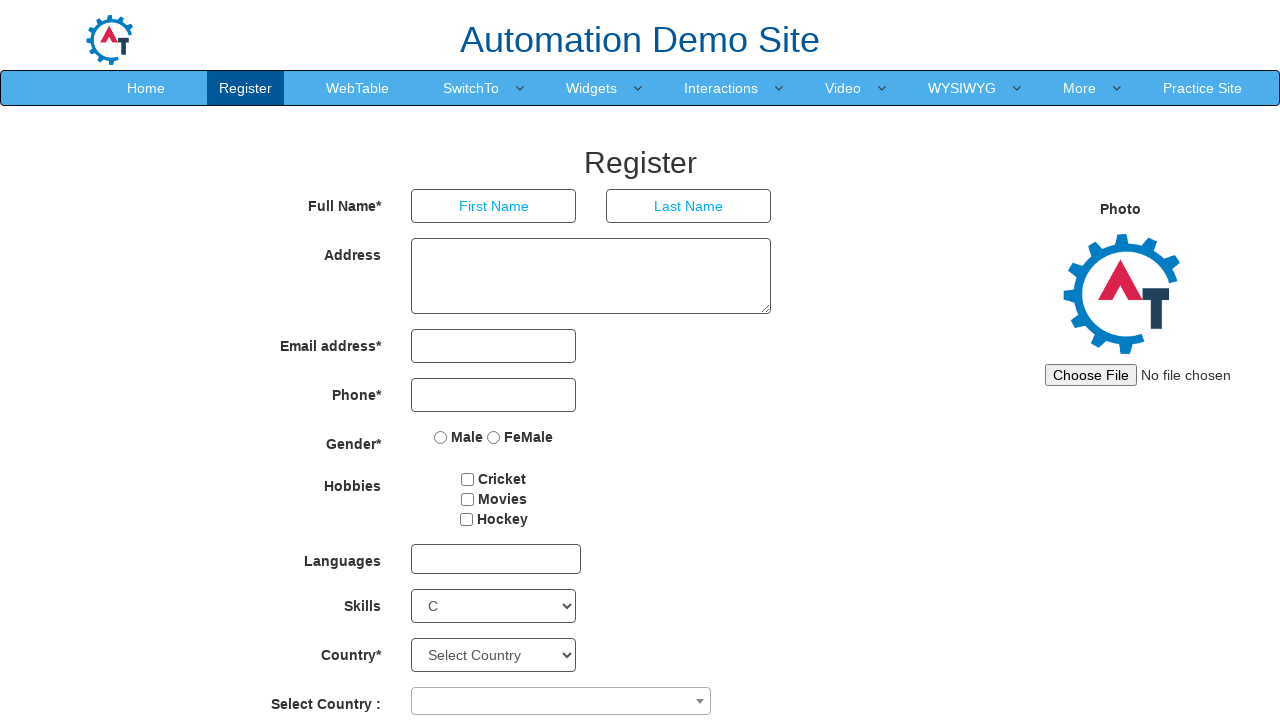

Filled password field with 'aravind' on #firstpassword
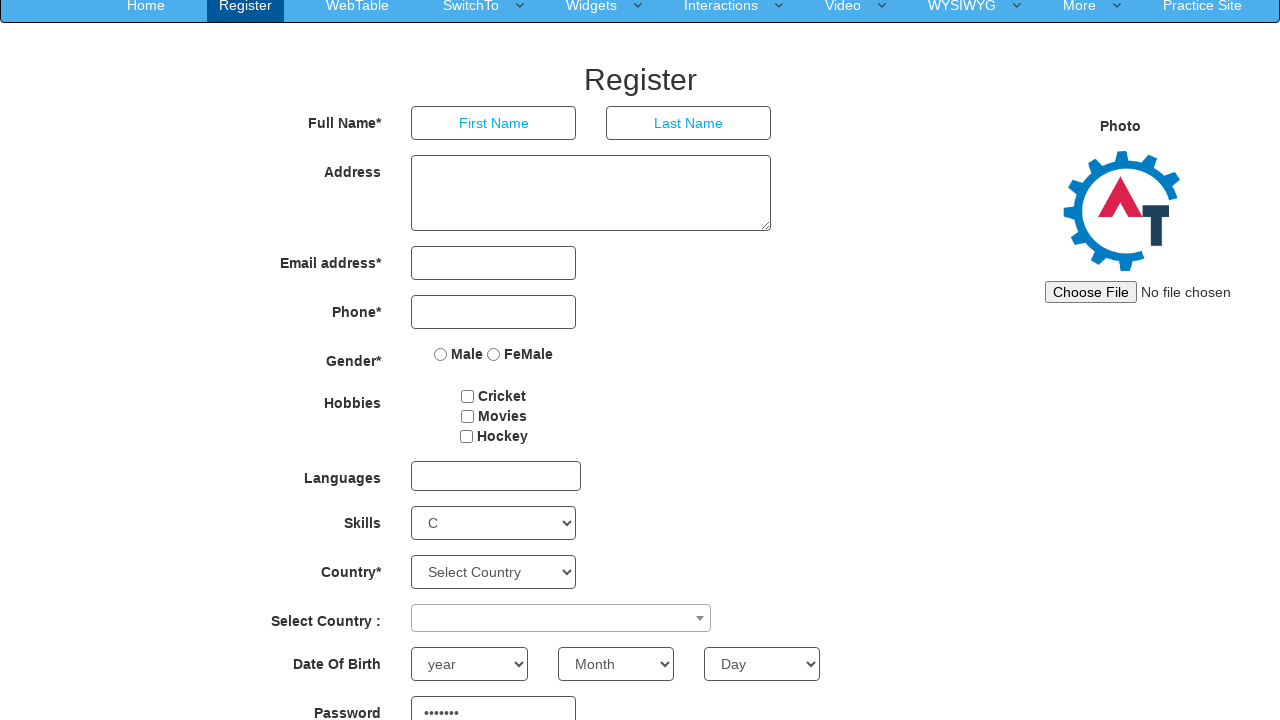

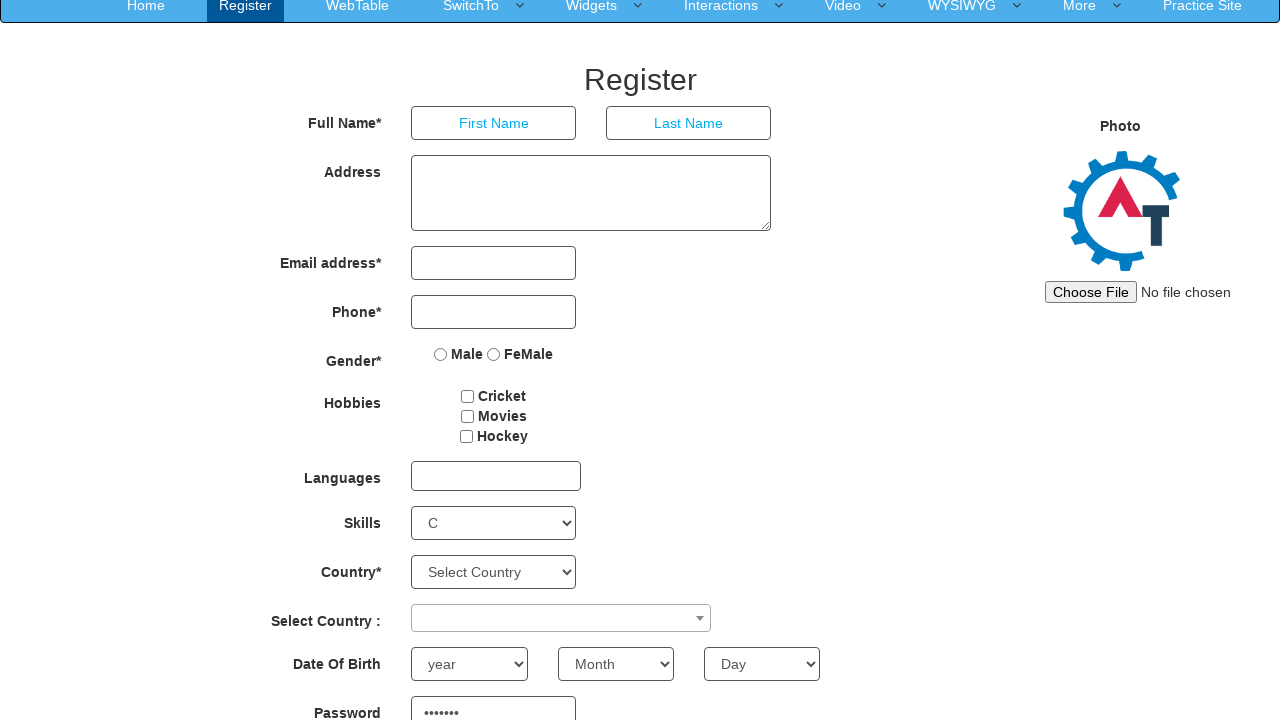